Tests Gmail login page by checking if the email input field is displayed and enabled, then filling it with a phone number

Starting URL: http://gmail.com/

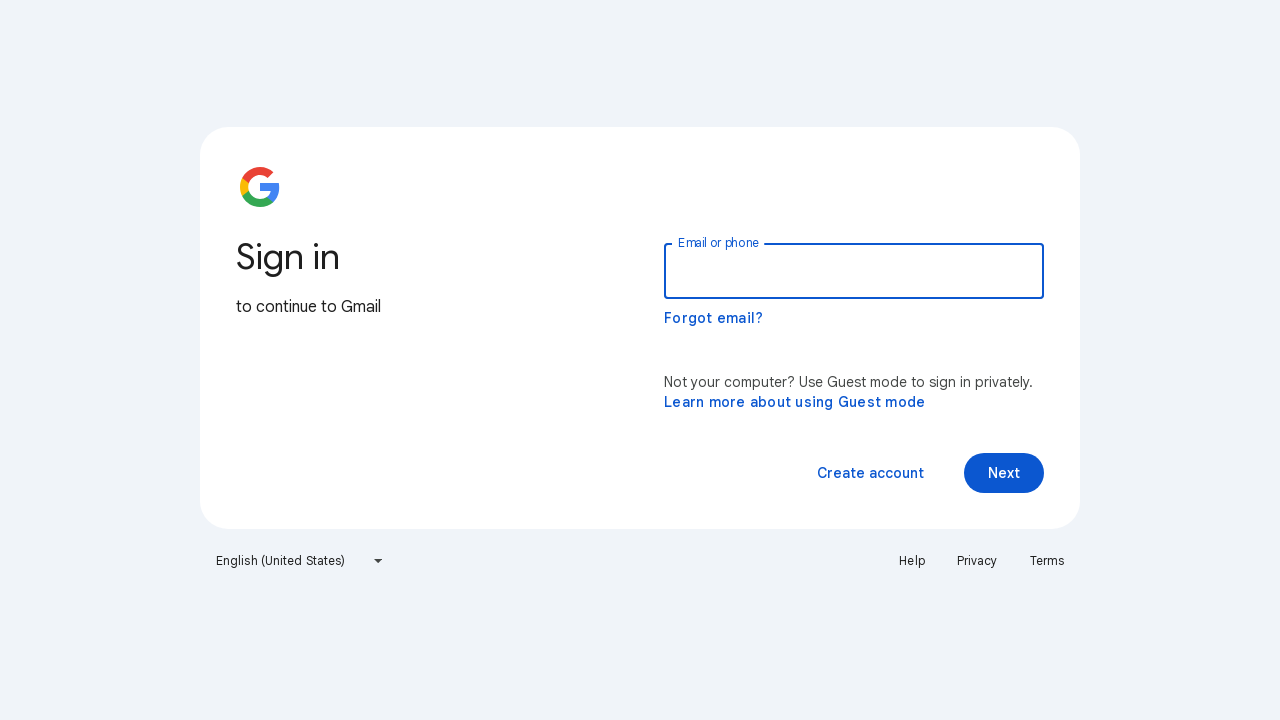

Navigated to Gmail login page
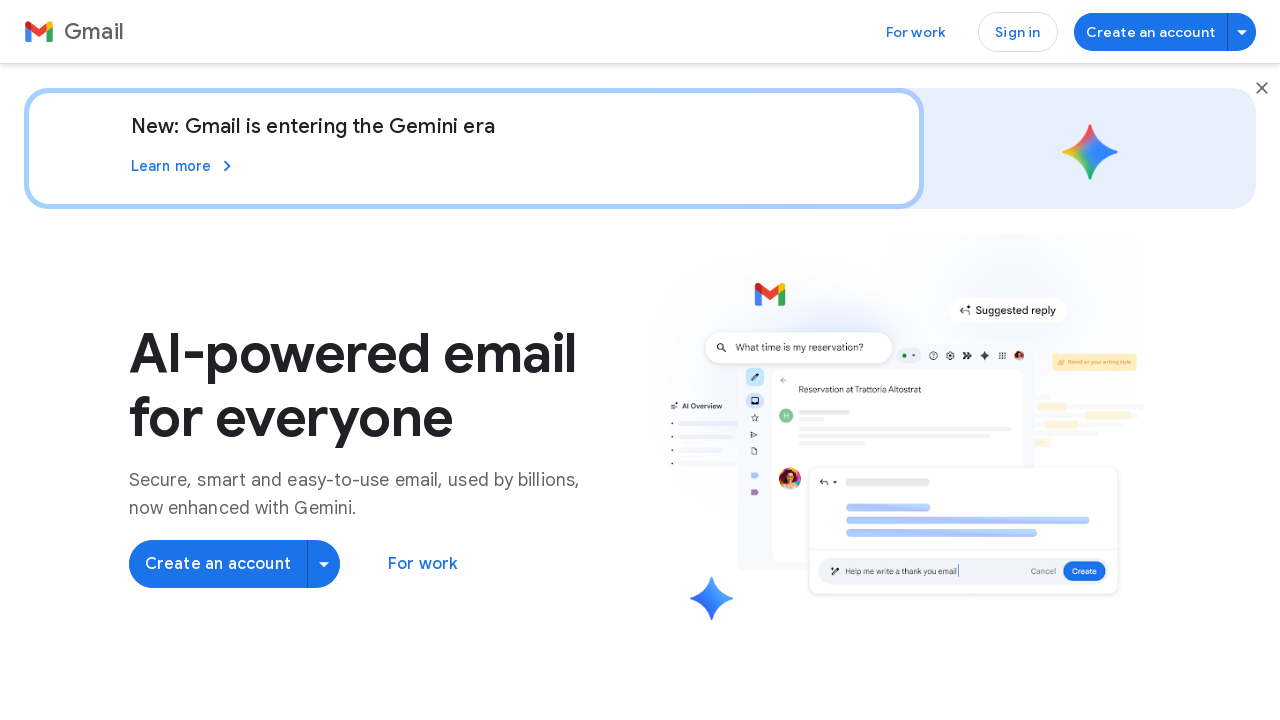

Located email input field by ID 'identifierId'
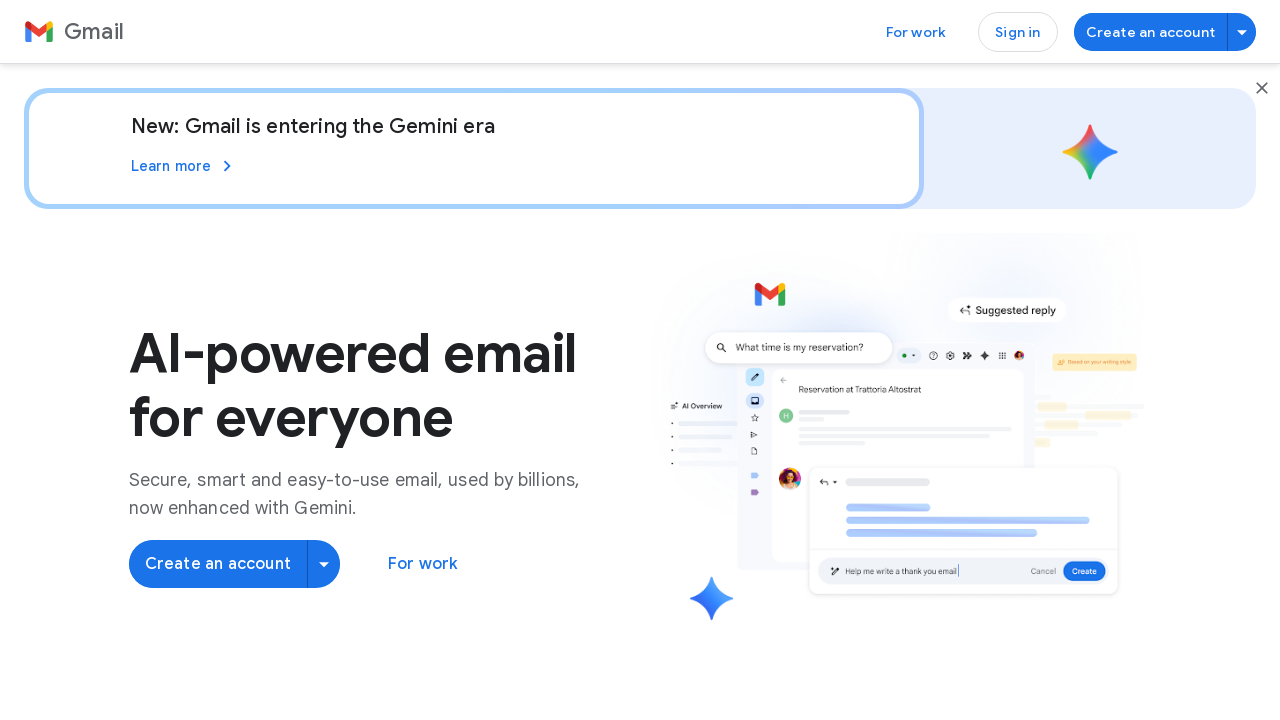

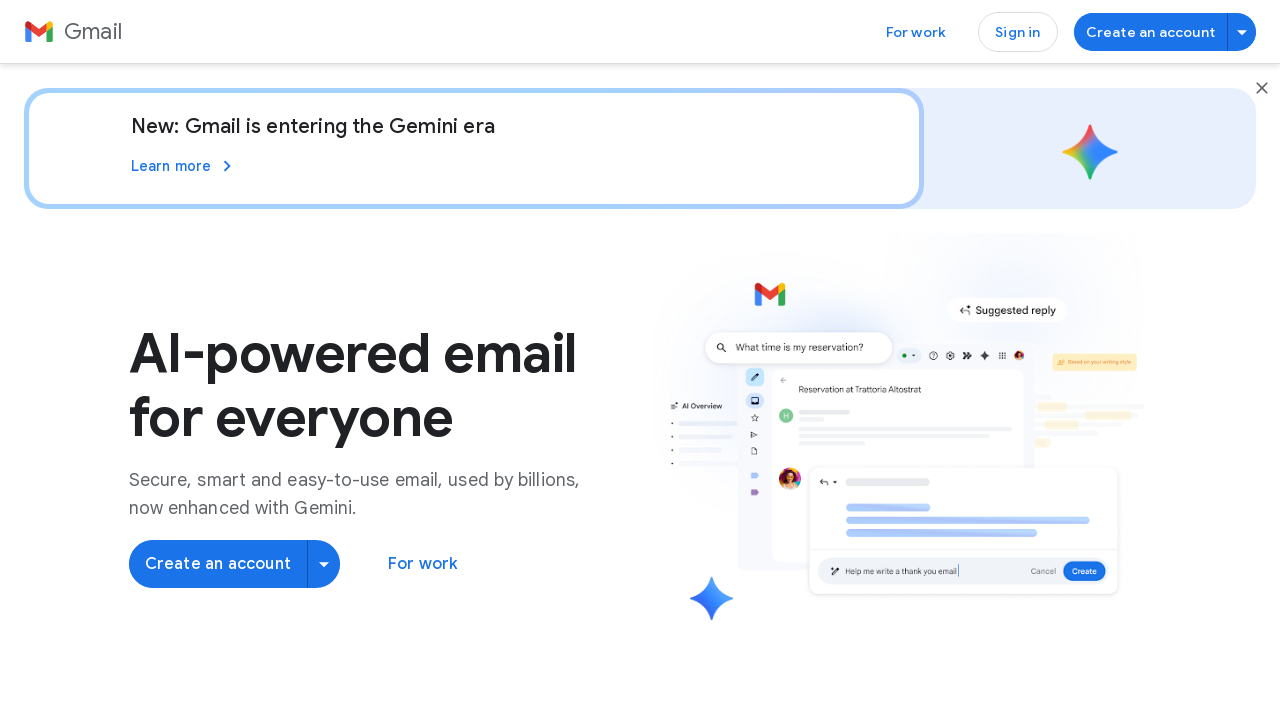